Tests adding jQuery Growl notifications to a page by injecting jQuery and jQuery Growl libraries via JavaScript execution, then displaying various notification messages (default, error, notice, warning).

Starting URL: http://the-internet.herokuapp.com

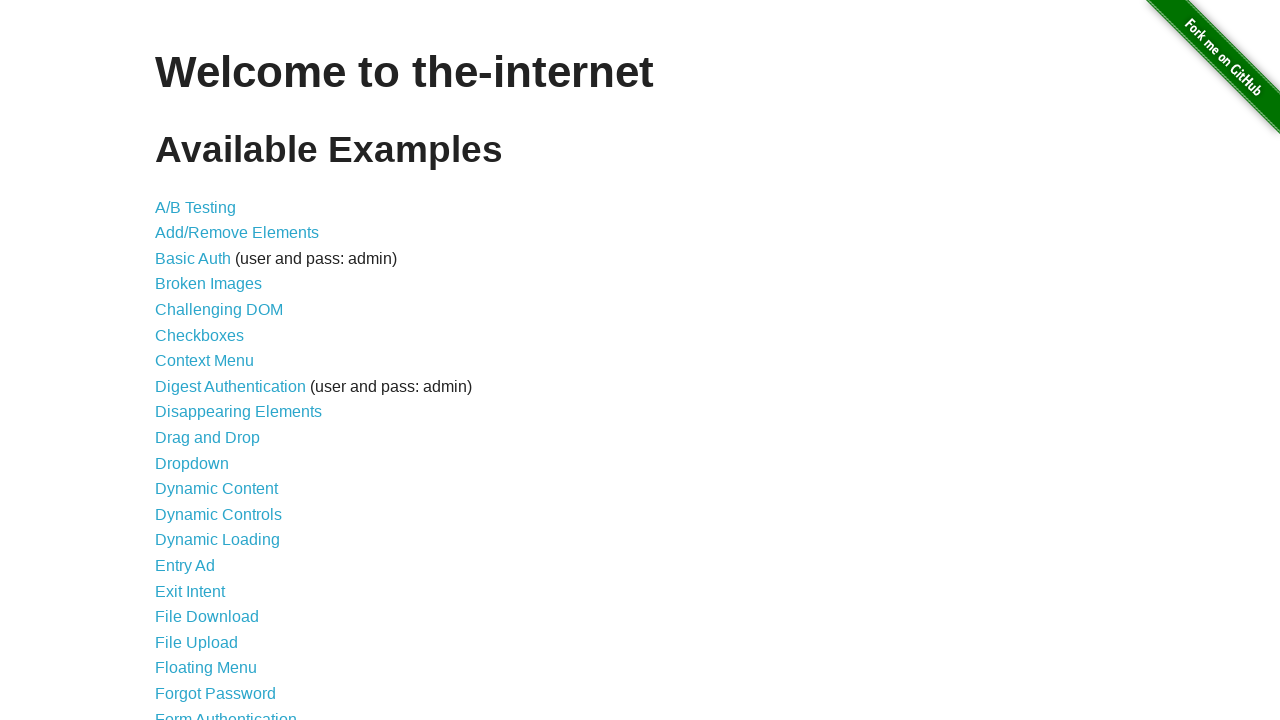

Injected jQuery library into page if not already present
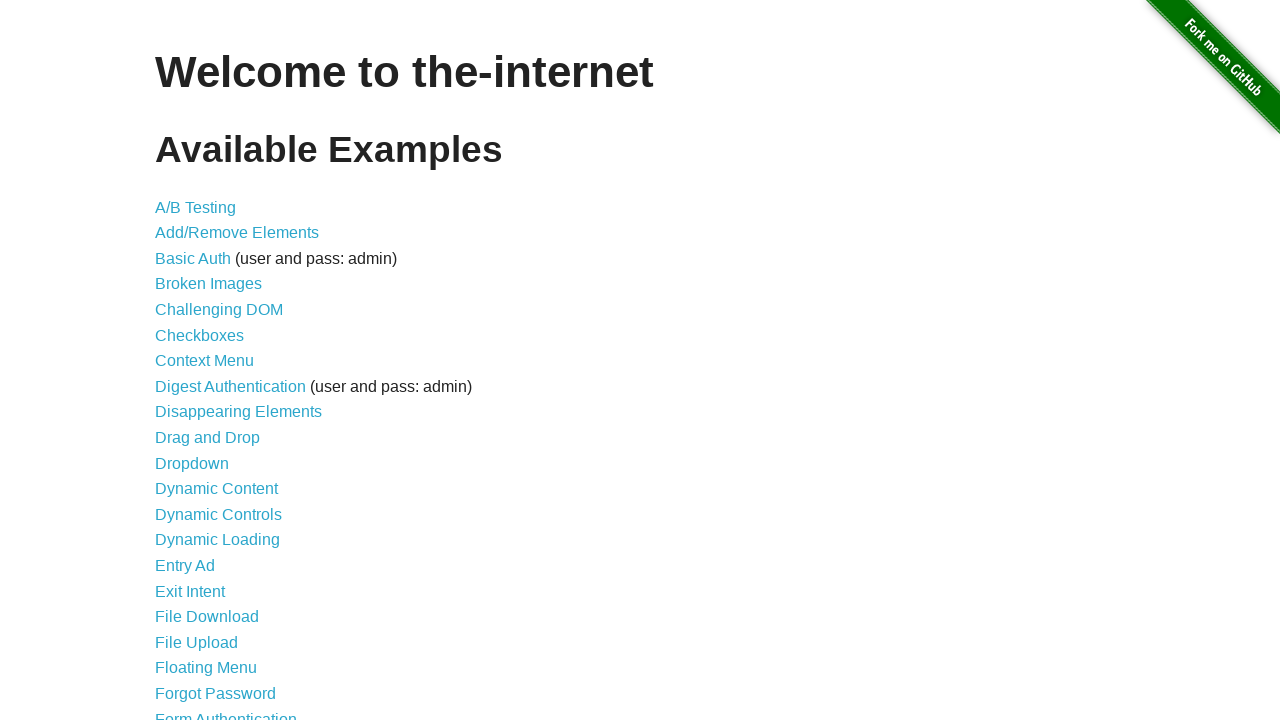

Waited for jQuery to load and become available
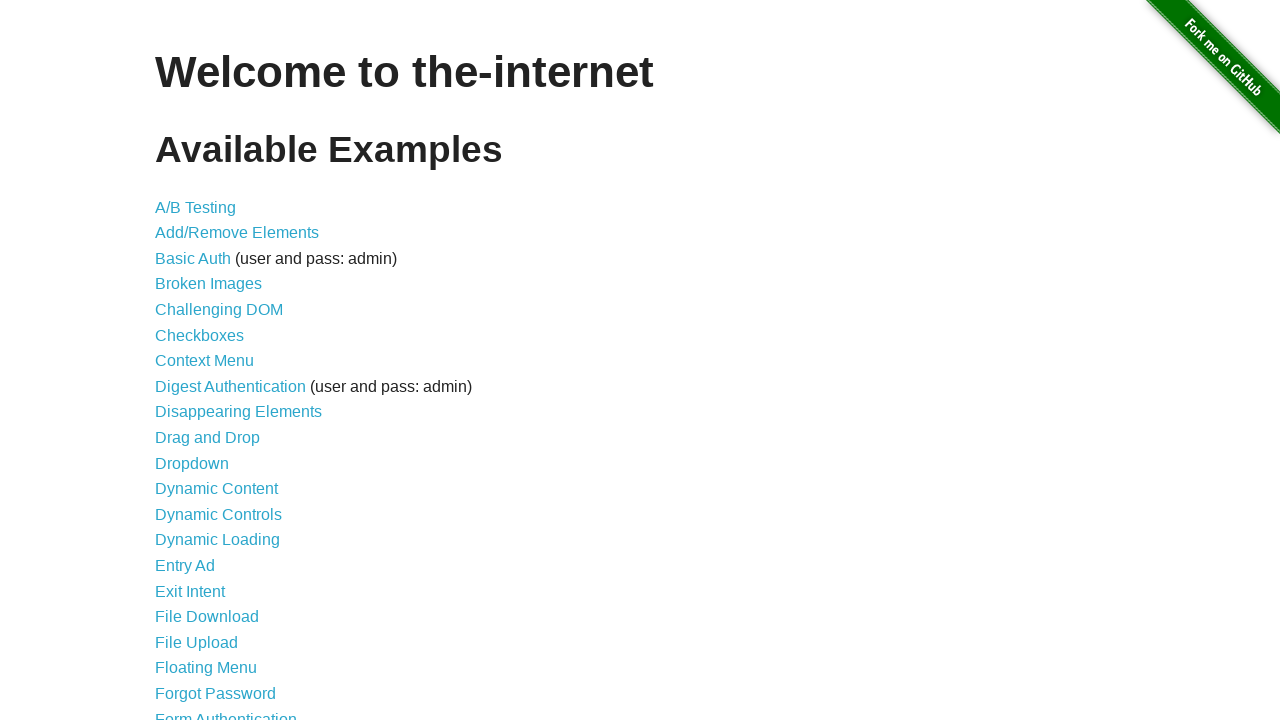

Injected jQuery Growl library script into page
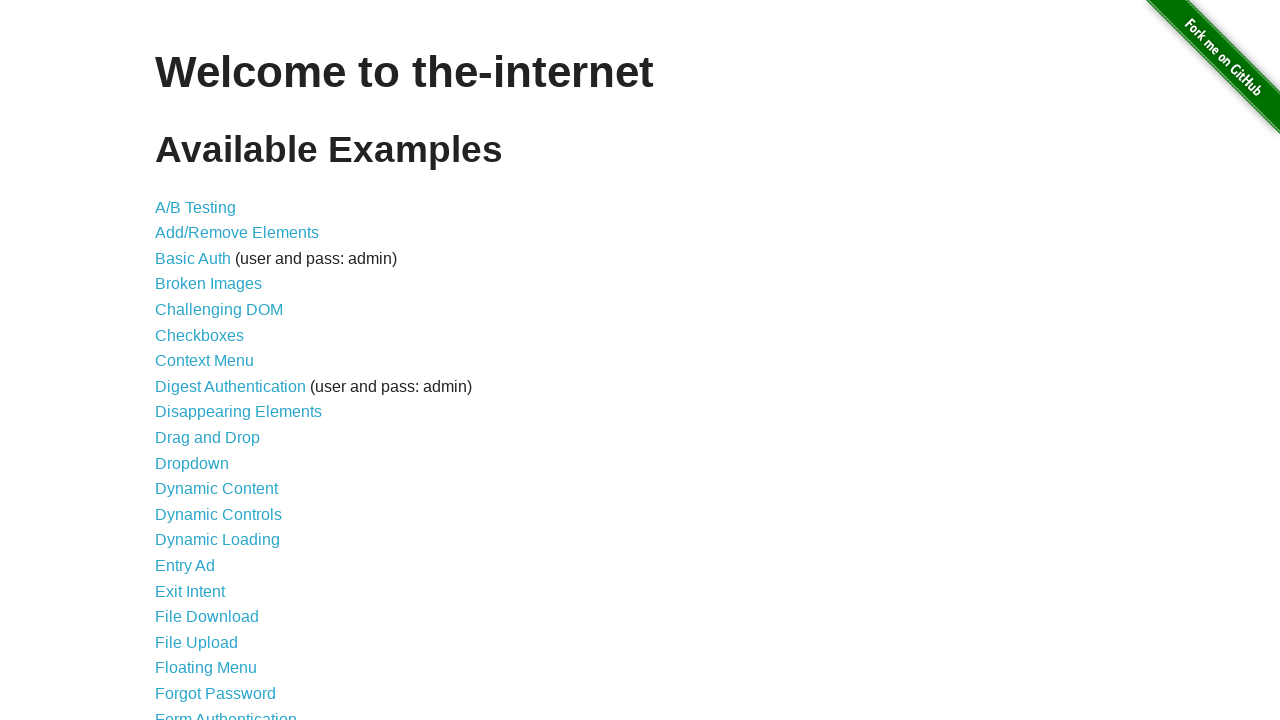

Injected jQuery Growl CSS stylesheet into page
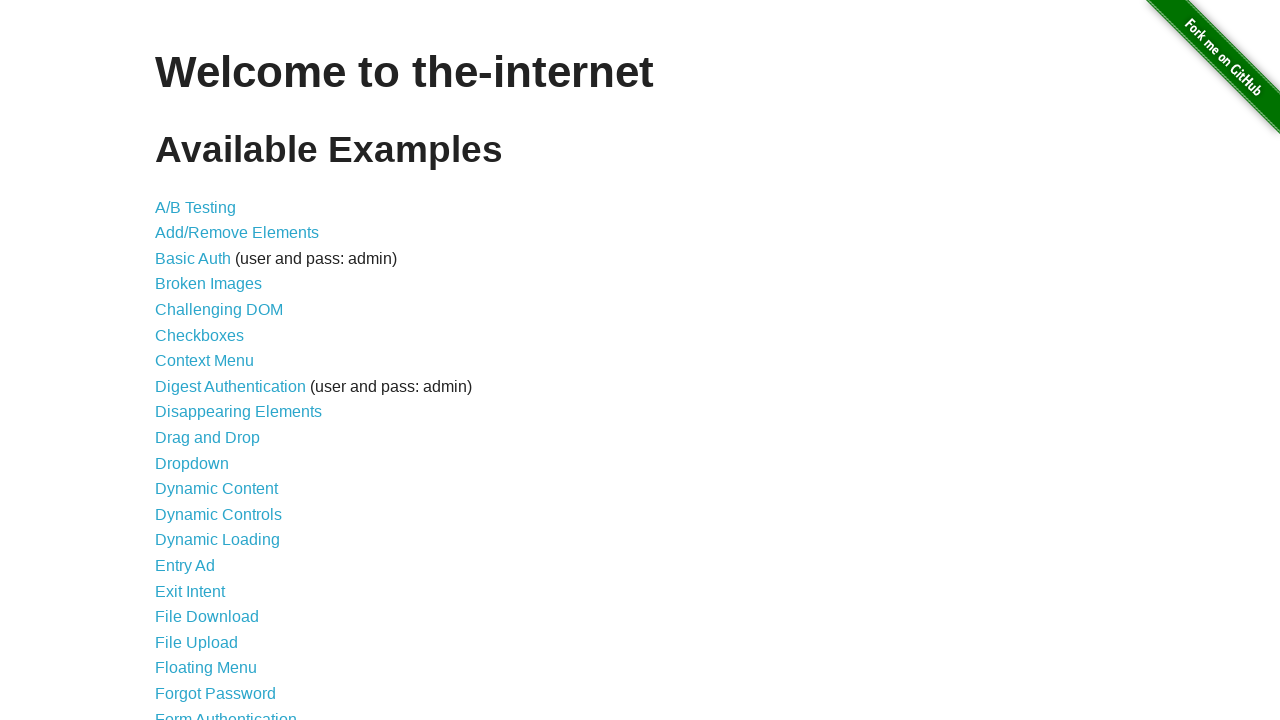

Waited for jQuery Growl plugin to initialize
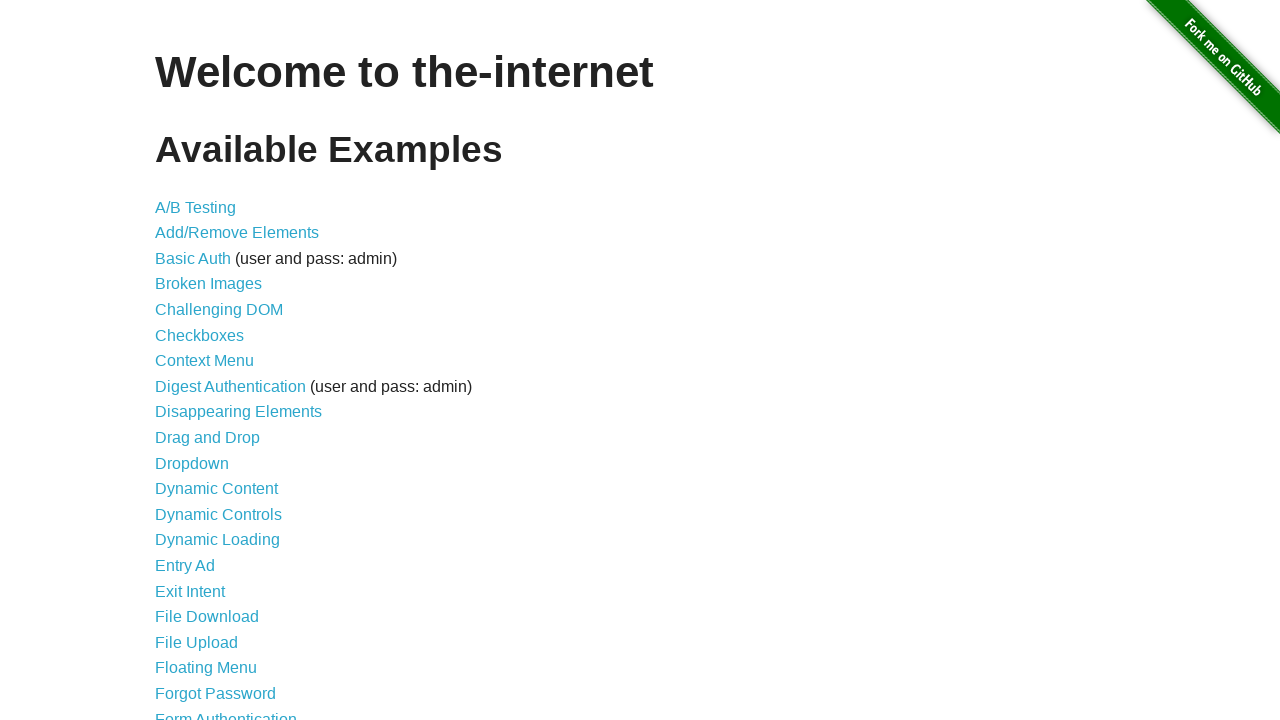

Displayed default growl notification with title 'GET' and message '/'
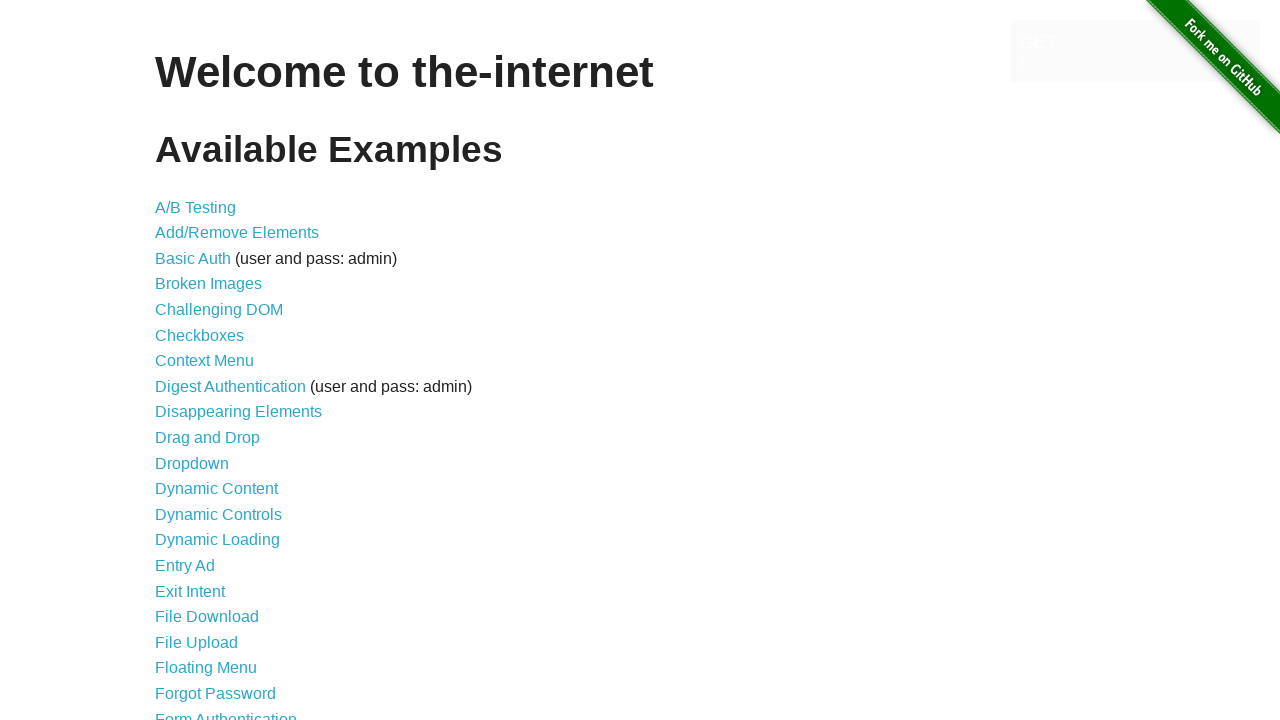

Displayed error growl notification
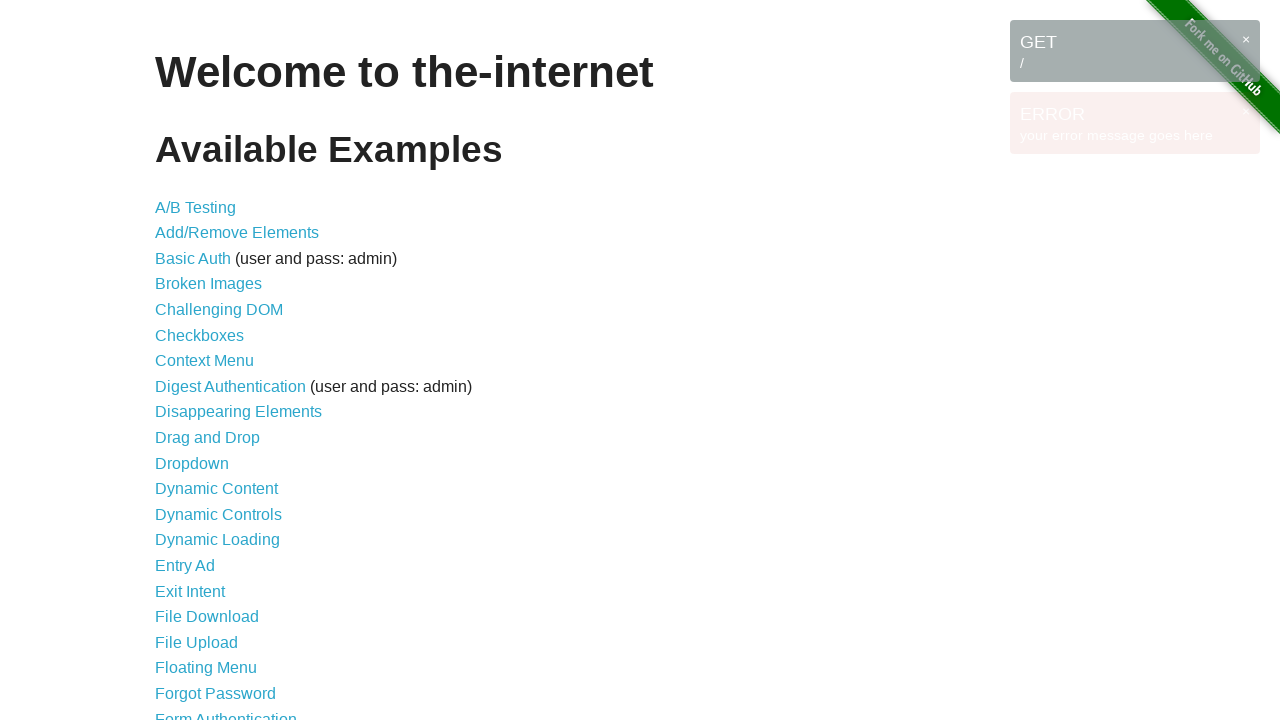

Displayed notice growl notification
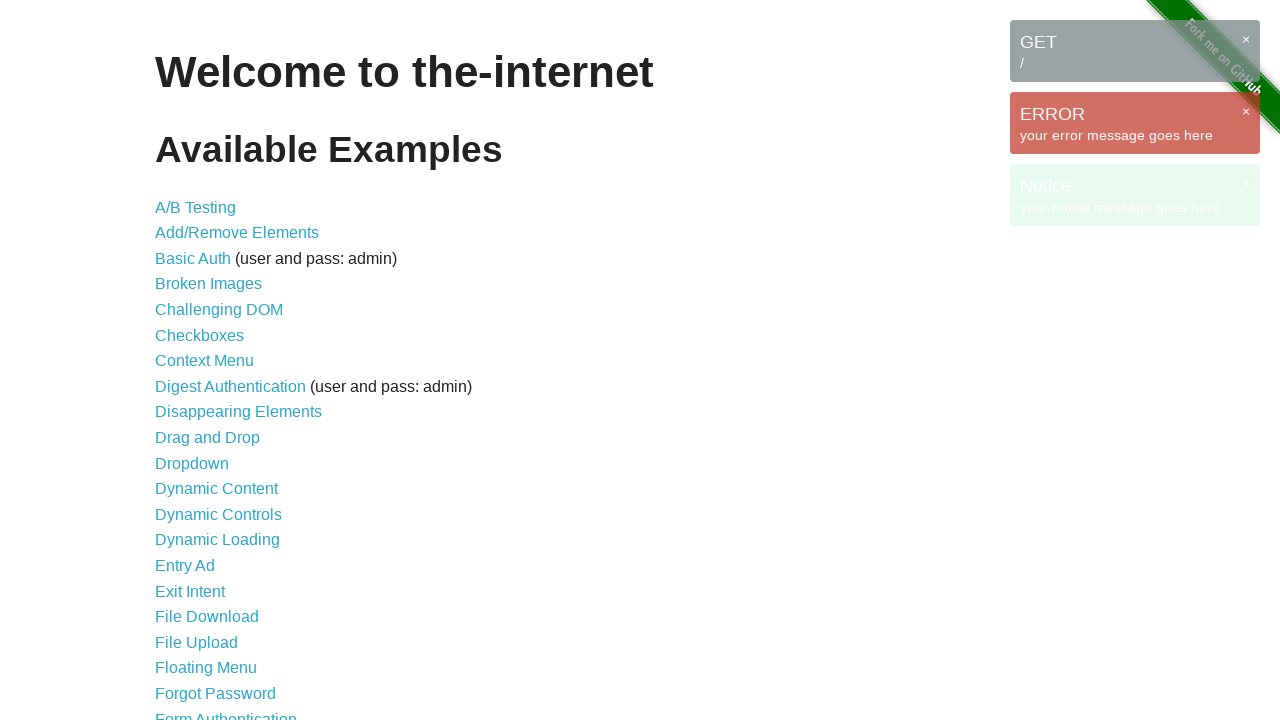

Displayed warning growl notification
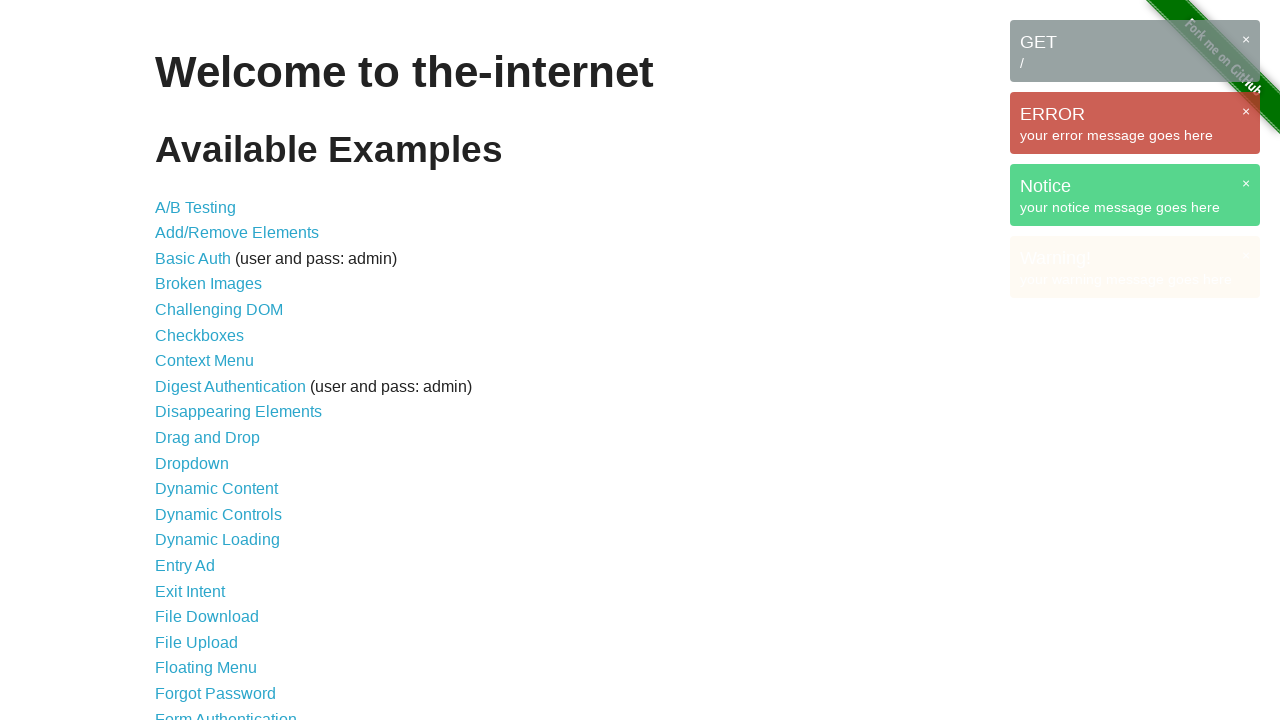

Confirmed growl notifications are visible on page
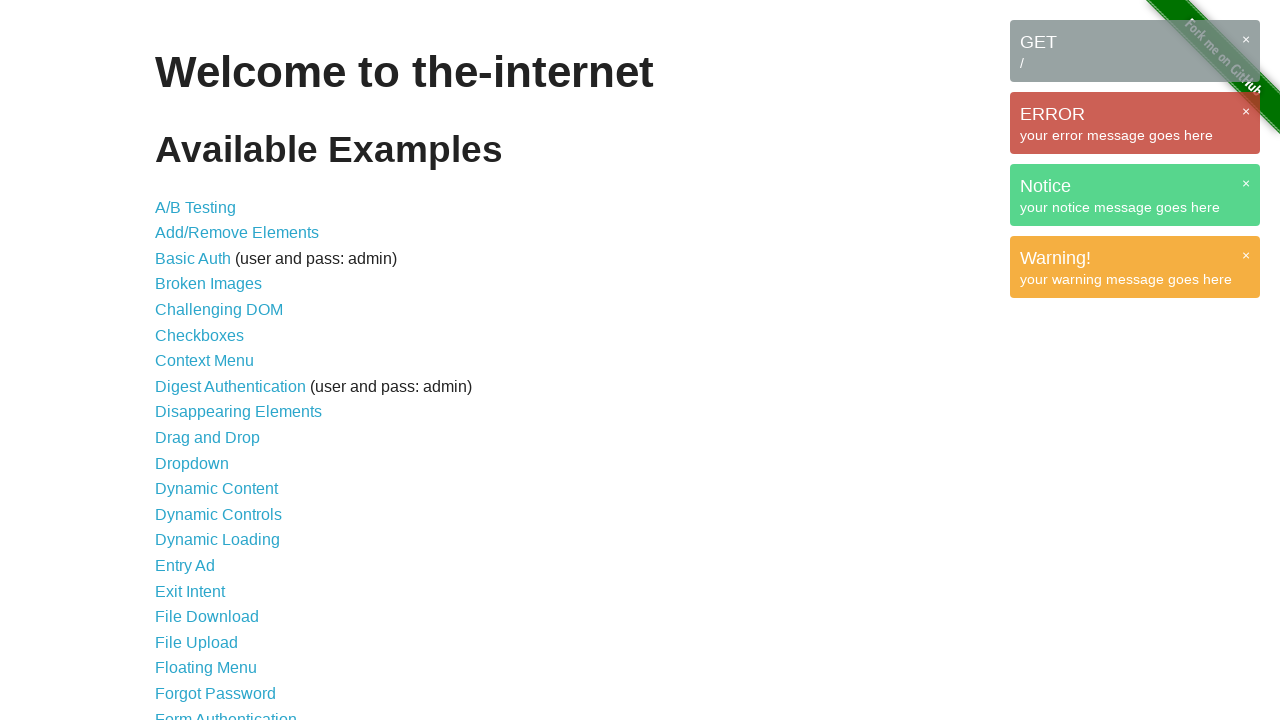

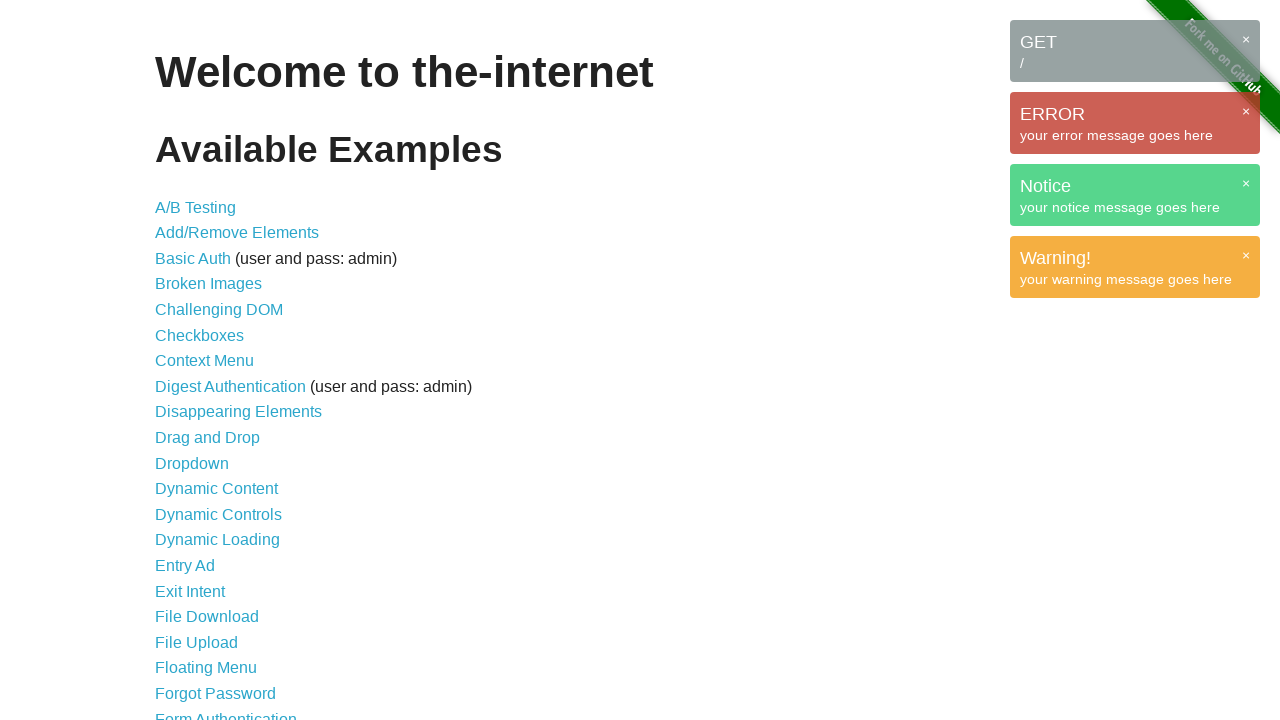